Tests navigation by clicking on the A/B Testing link, verifying page title, navigating back, and verifying the title again

Starting URL: https://practice.cydeo.com

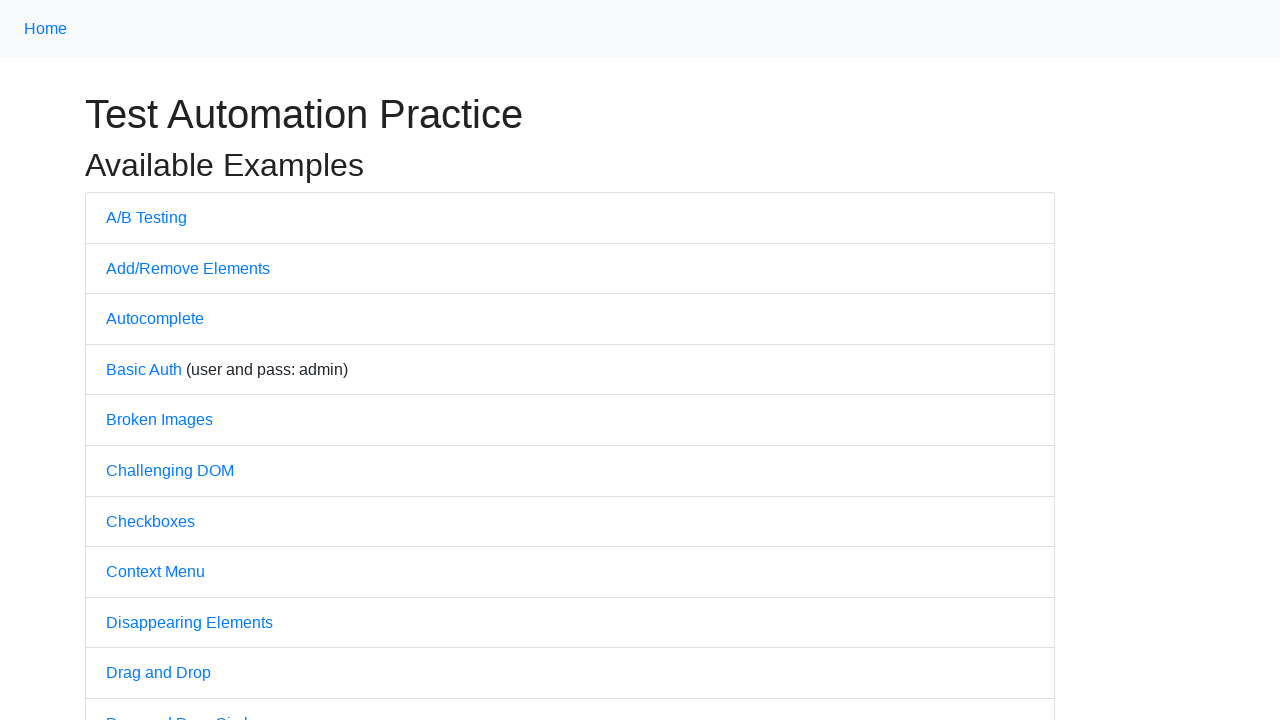

Clicked on the A/B Testing link at (146, 217) on text=A/B Testing
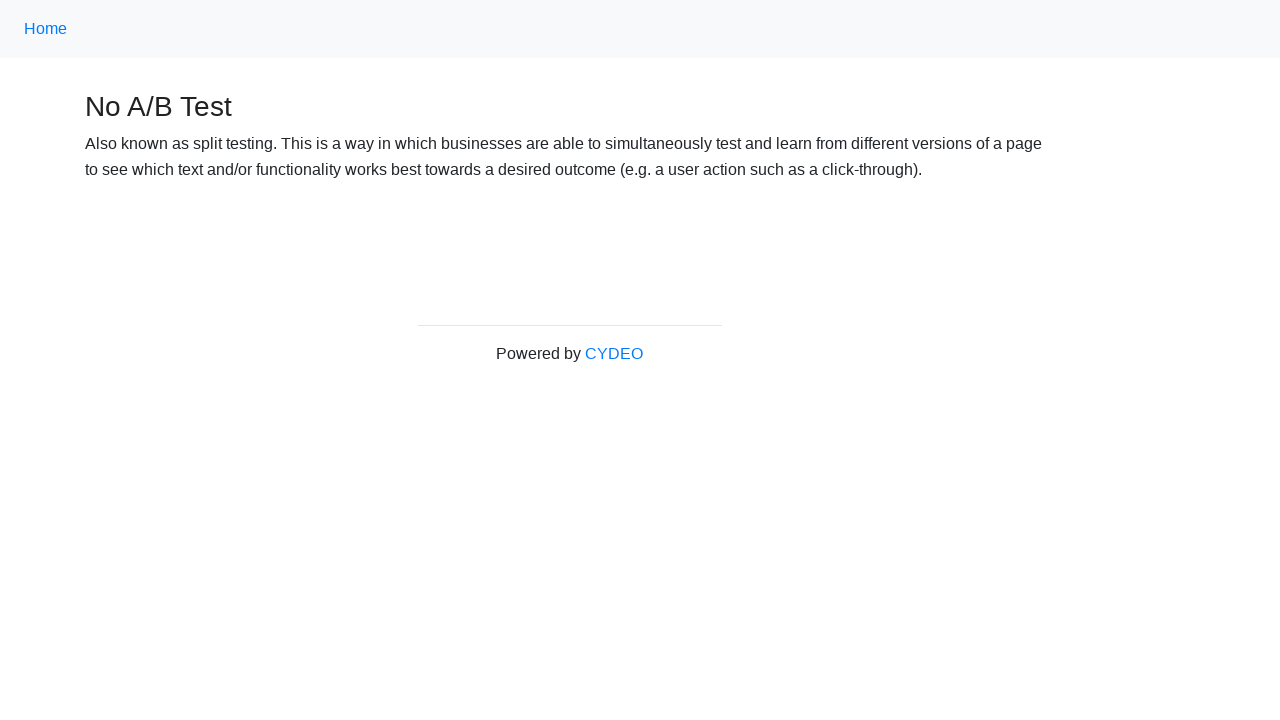

Navigated back to the previous page
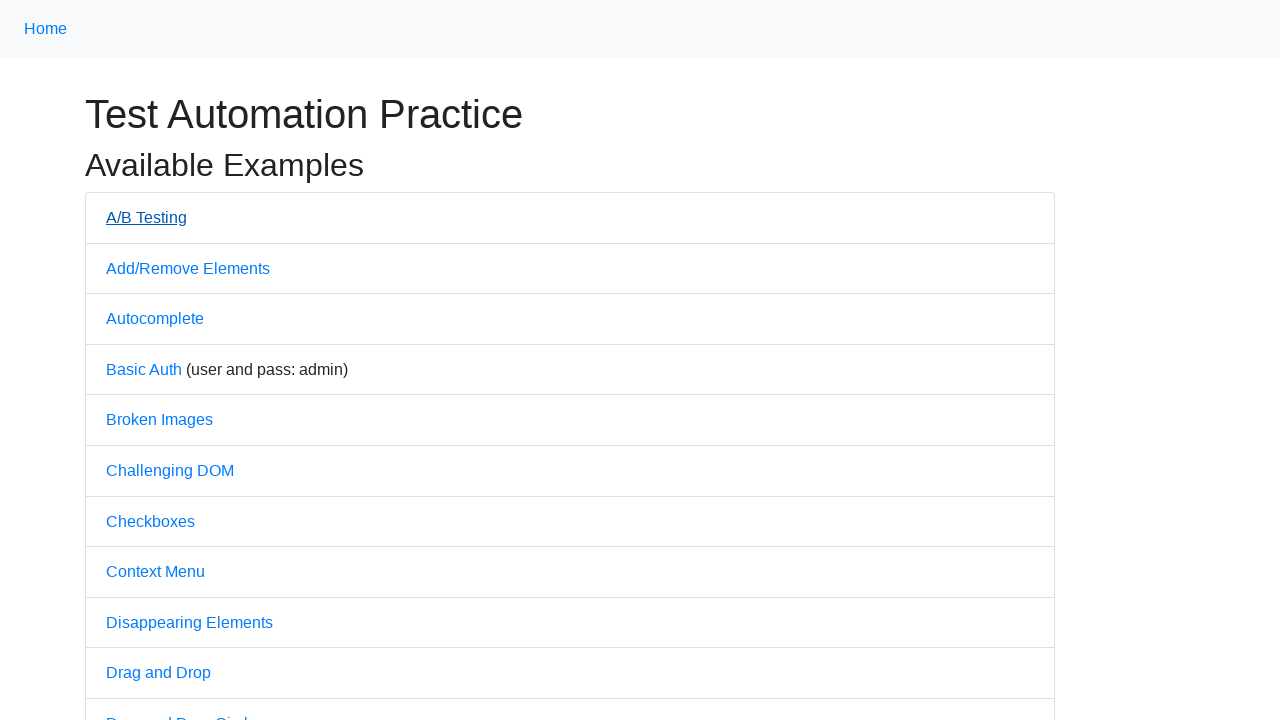

Verified A/B Testing link is still present on the page
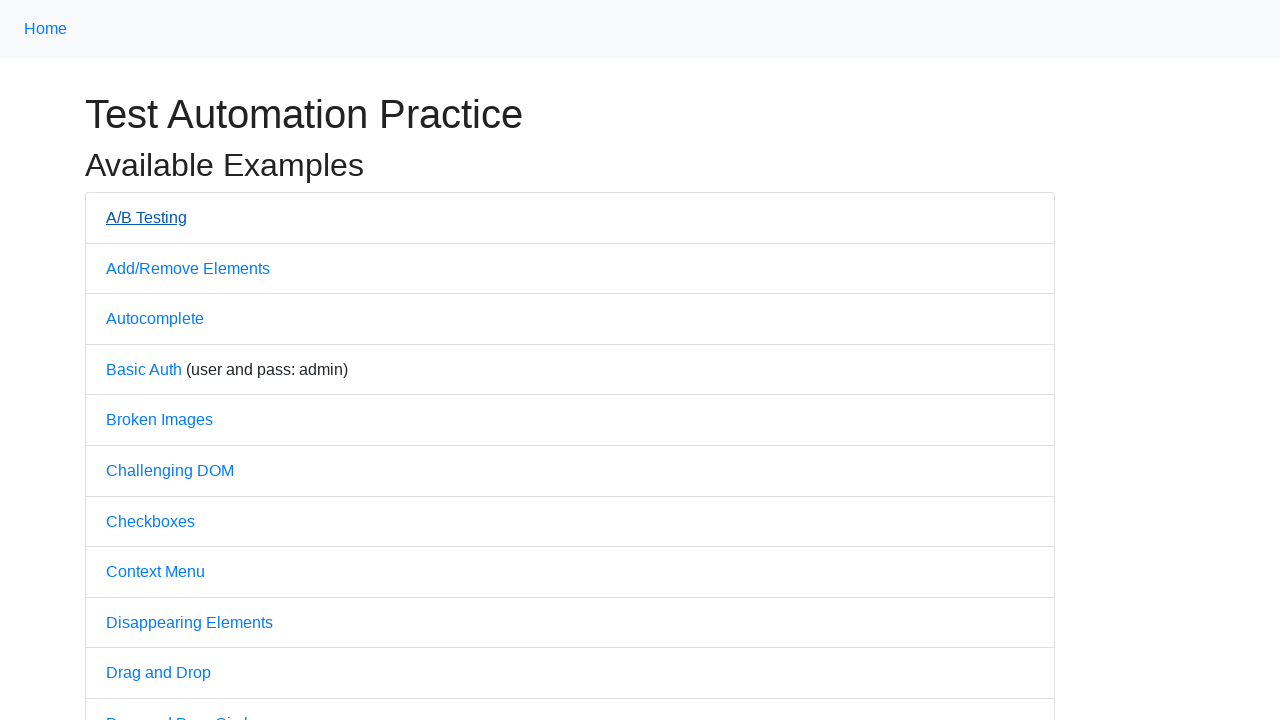

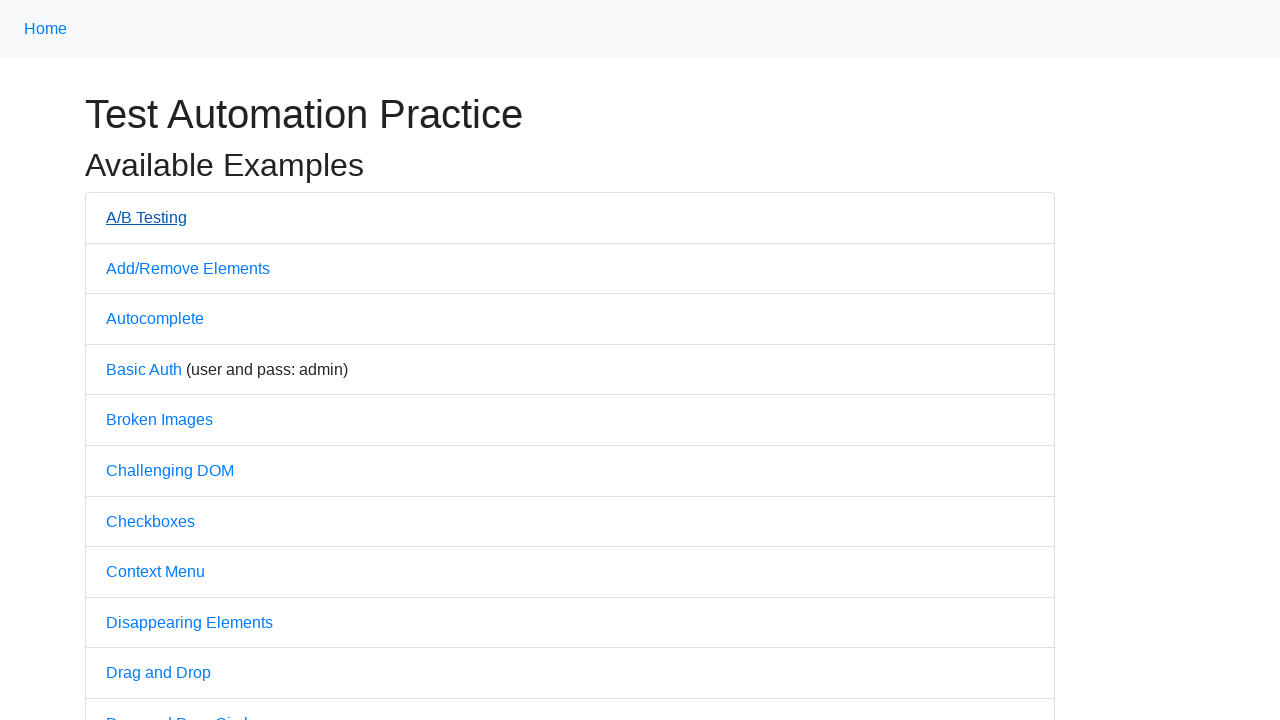